Navigates to Axis Bank homepage and verifies the page loads by checking the page title is accessible.

Starting URL: https://www.axisbank.com/

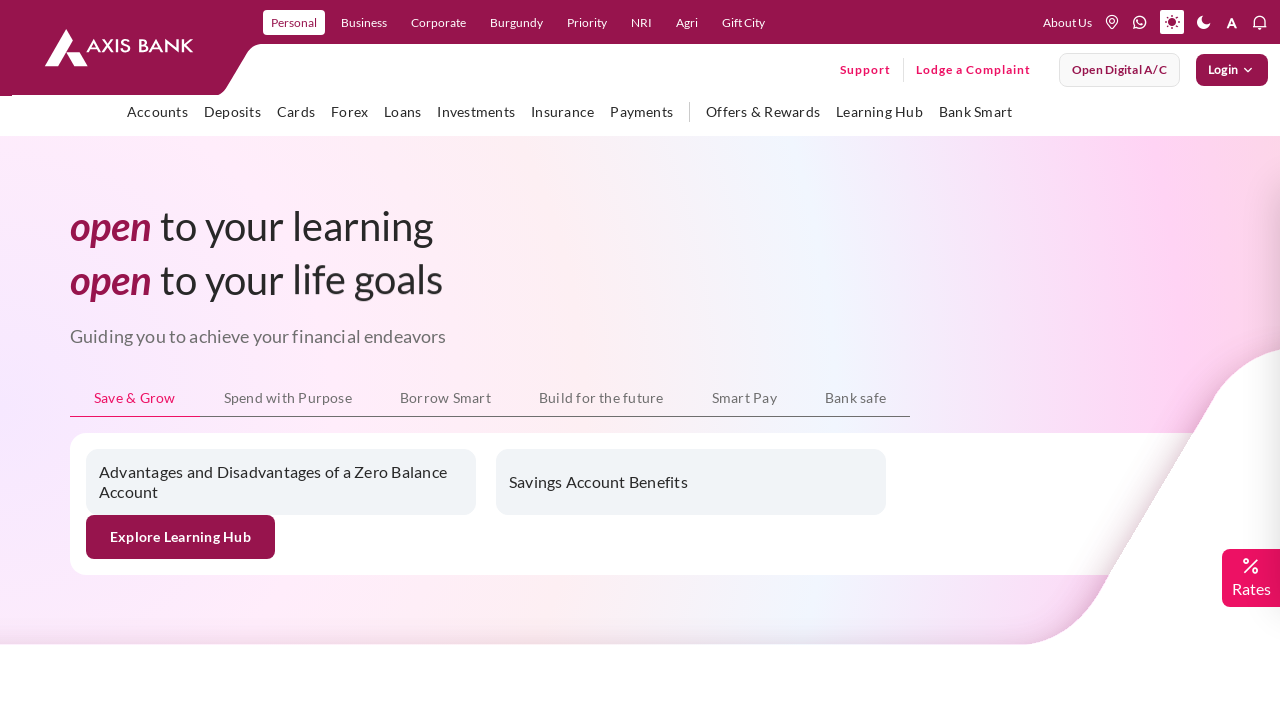

Waited for page to reach domcontentloaded state
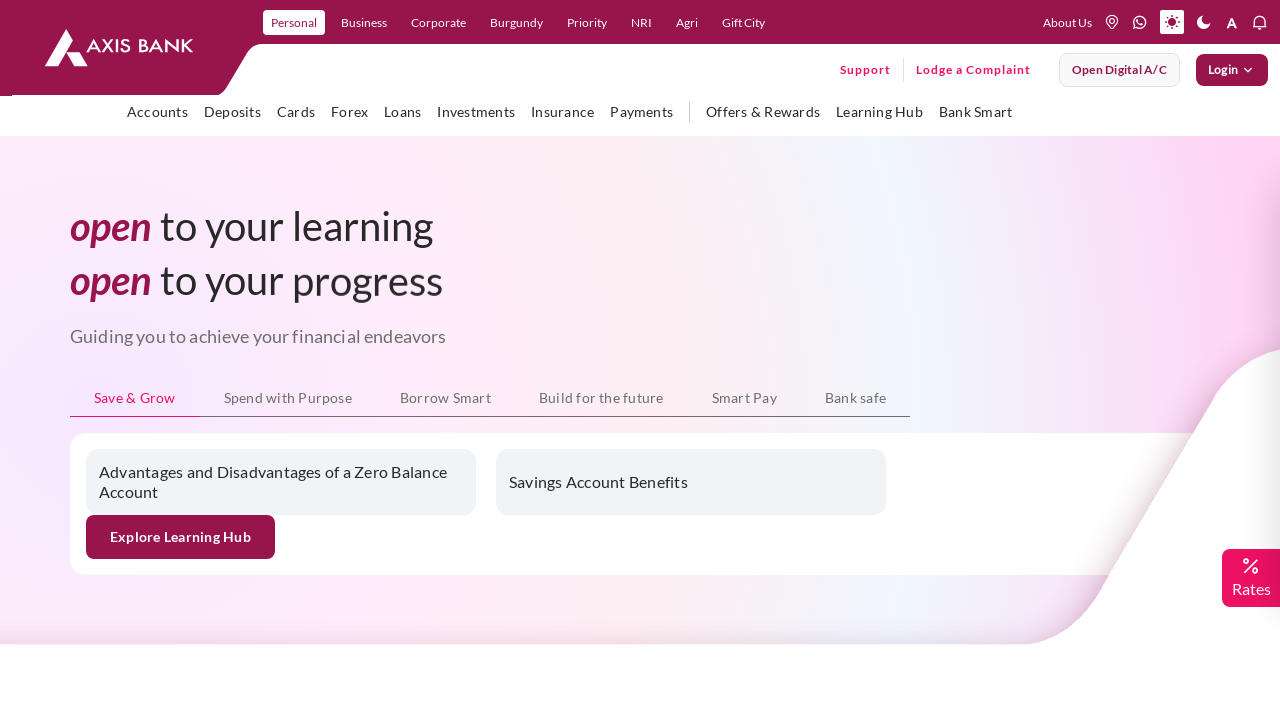

Retrieved page title: Personal Banking | Internet Banking | Corporate, NRI Banking Services Online - Axis Bank
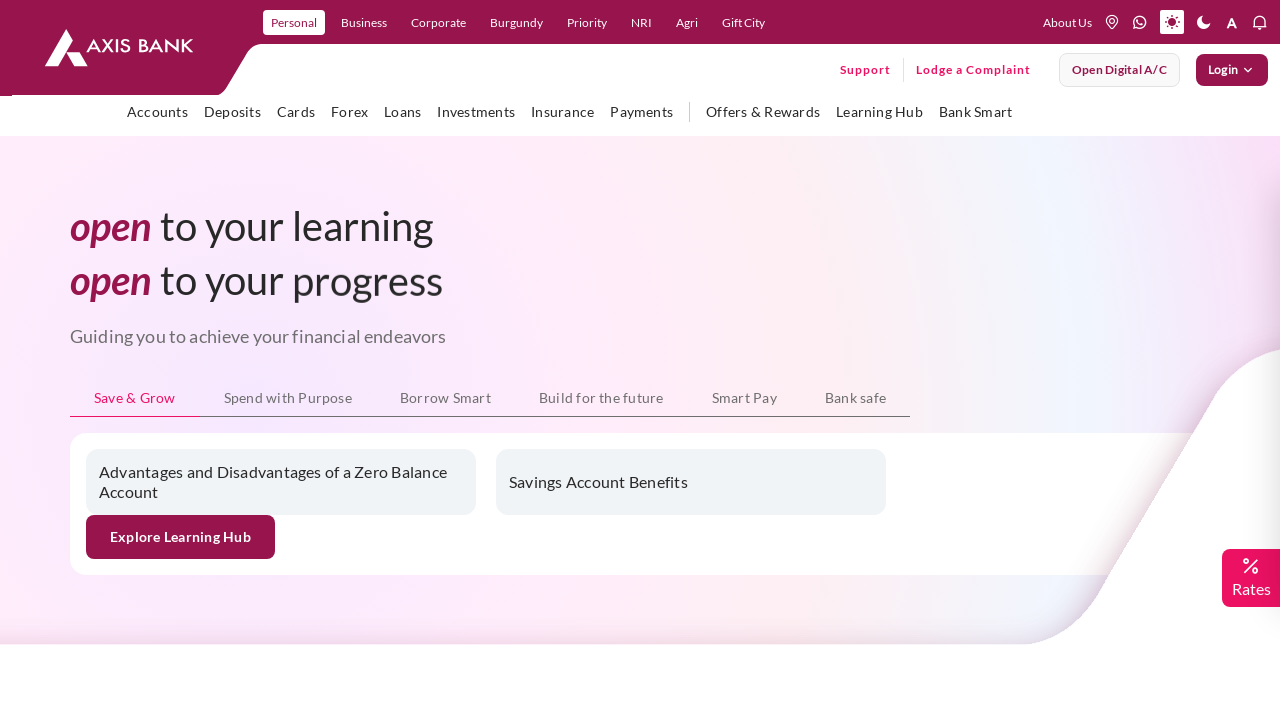

Printed page title to console
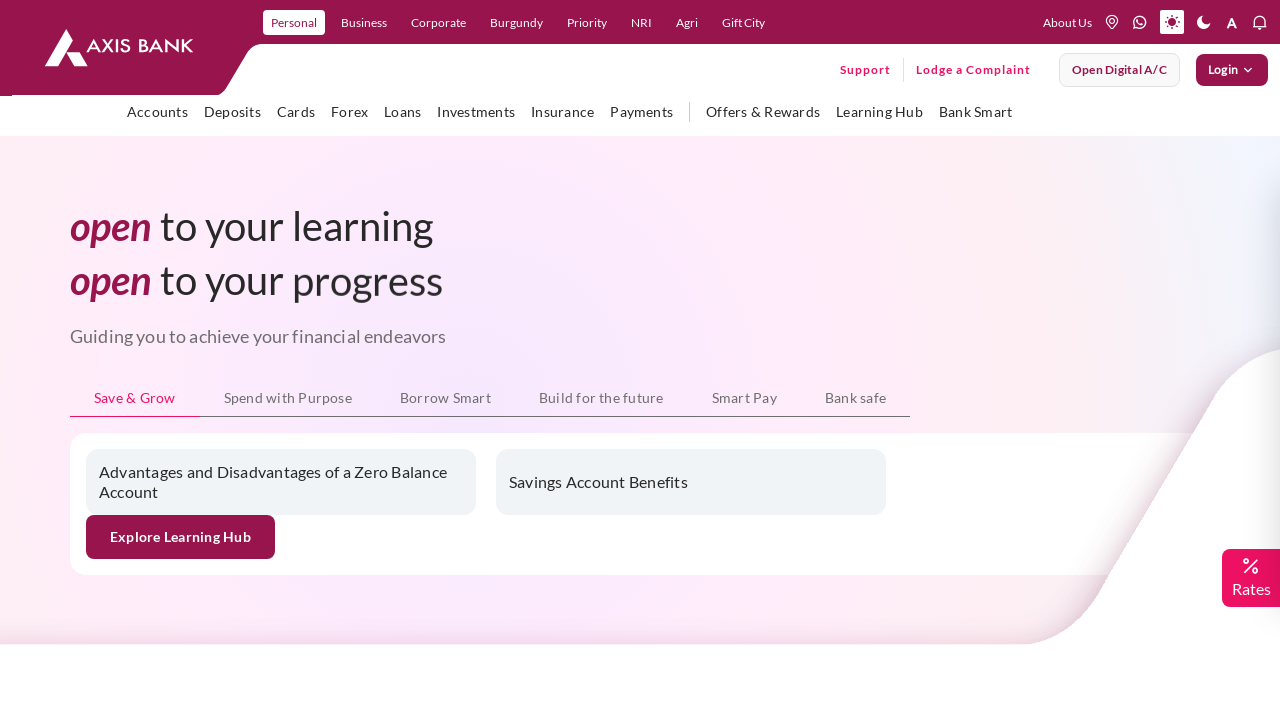

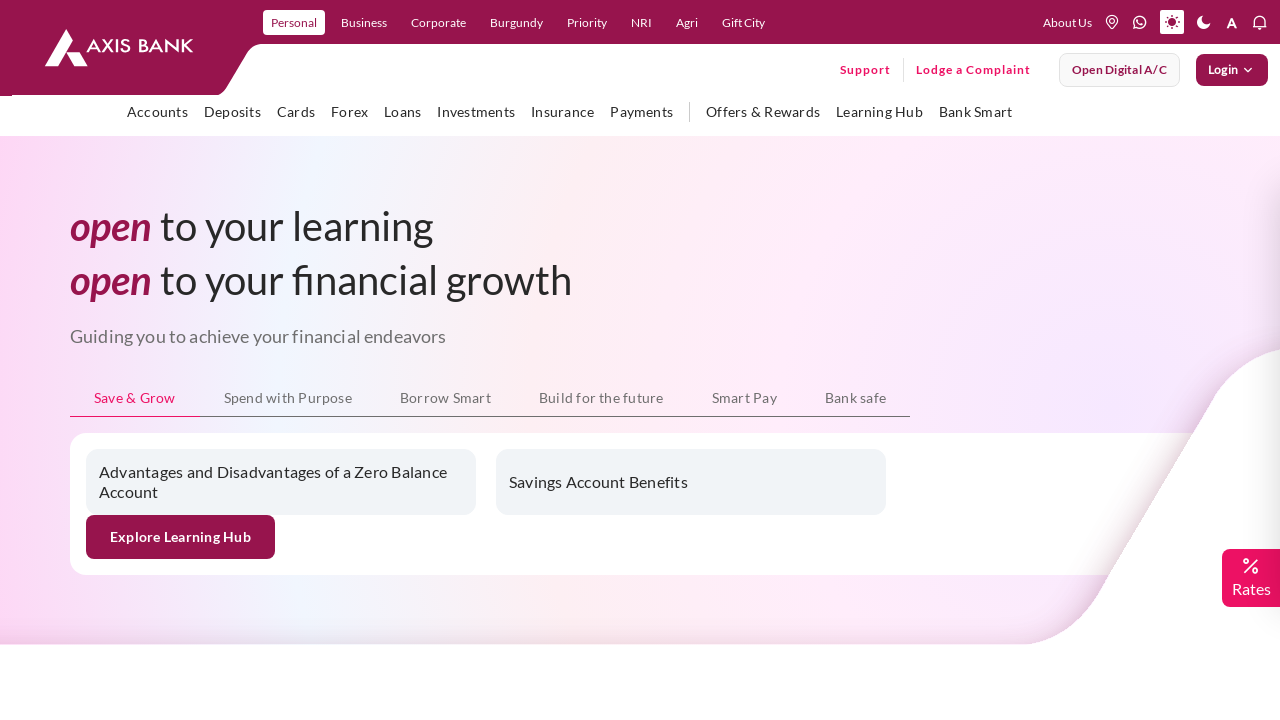